Tests a registration form by filling in first name, last name, and email fields, then submitting and verifying a success message appears.

Starting URL: http://suninjuly.github.io/registration1.html

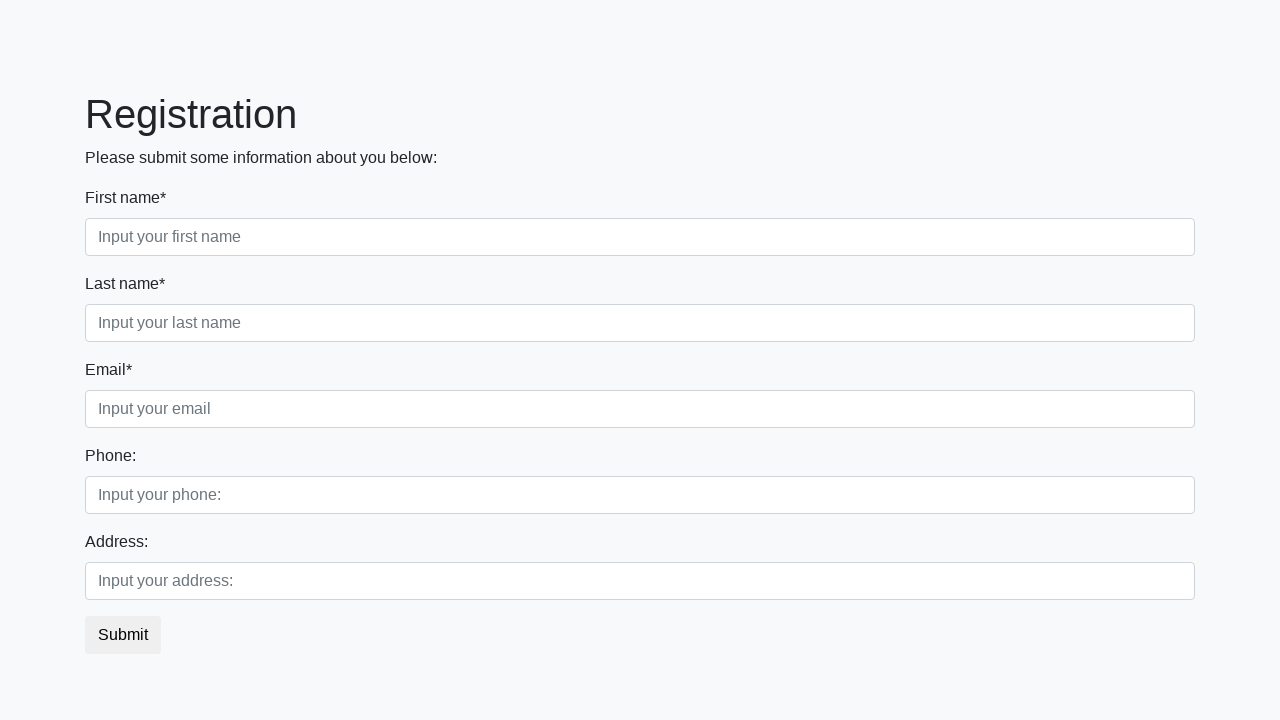

Filled first name field with 'Edd' on input[placeholder="Input your first name"]
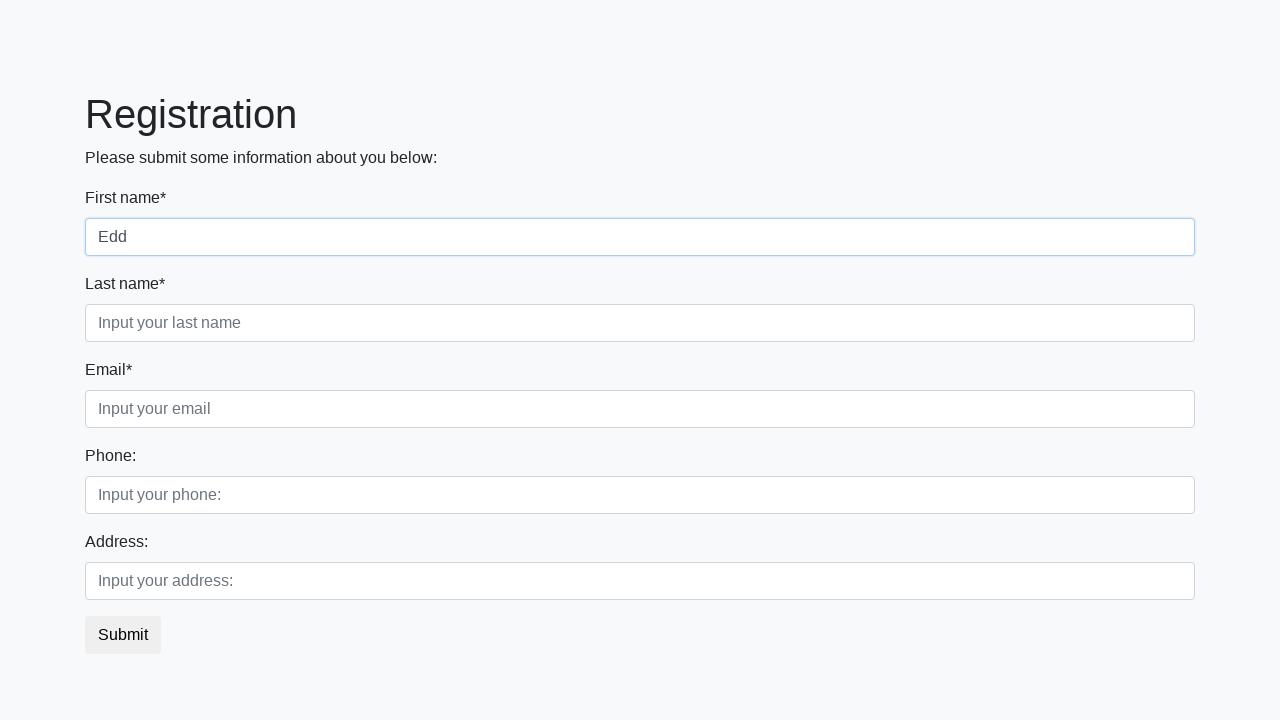

Filled last name field with 'Second' on input[placeholder="Input your last name"]
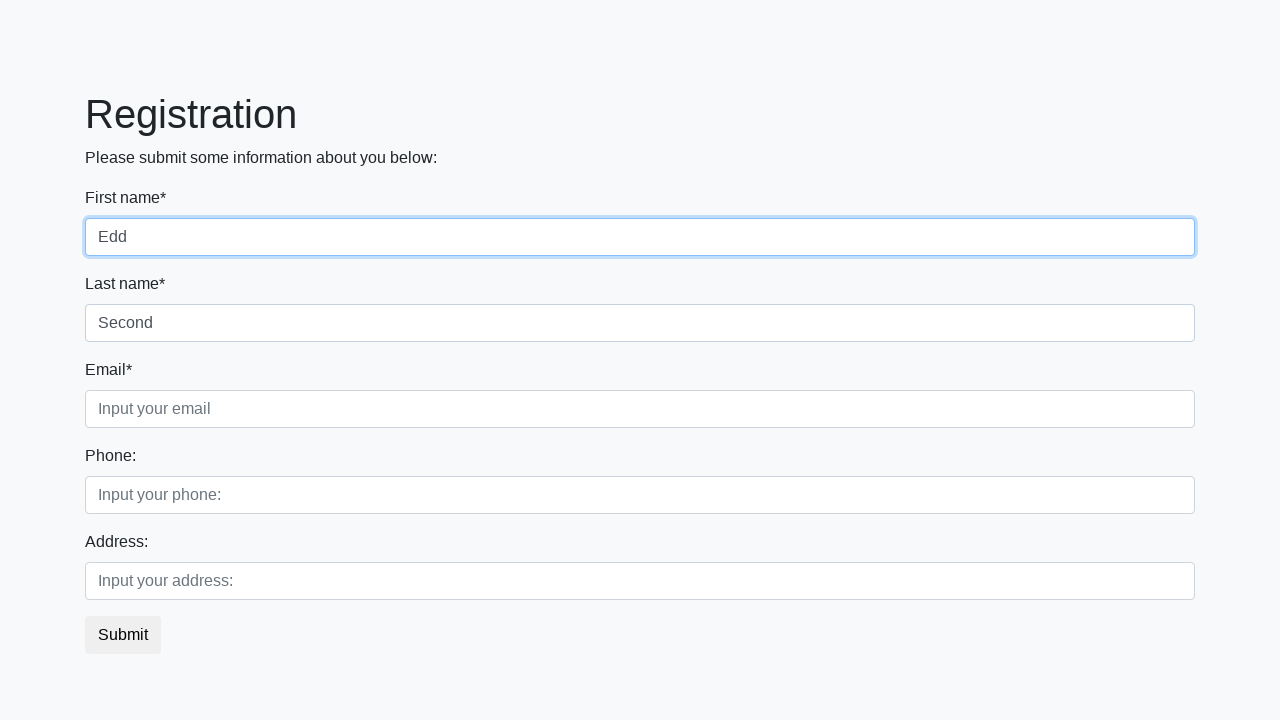

Filled email field with 'email@email.com' on input[placeholder="Input your email"]
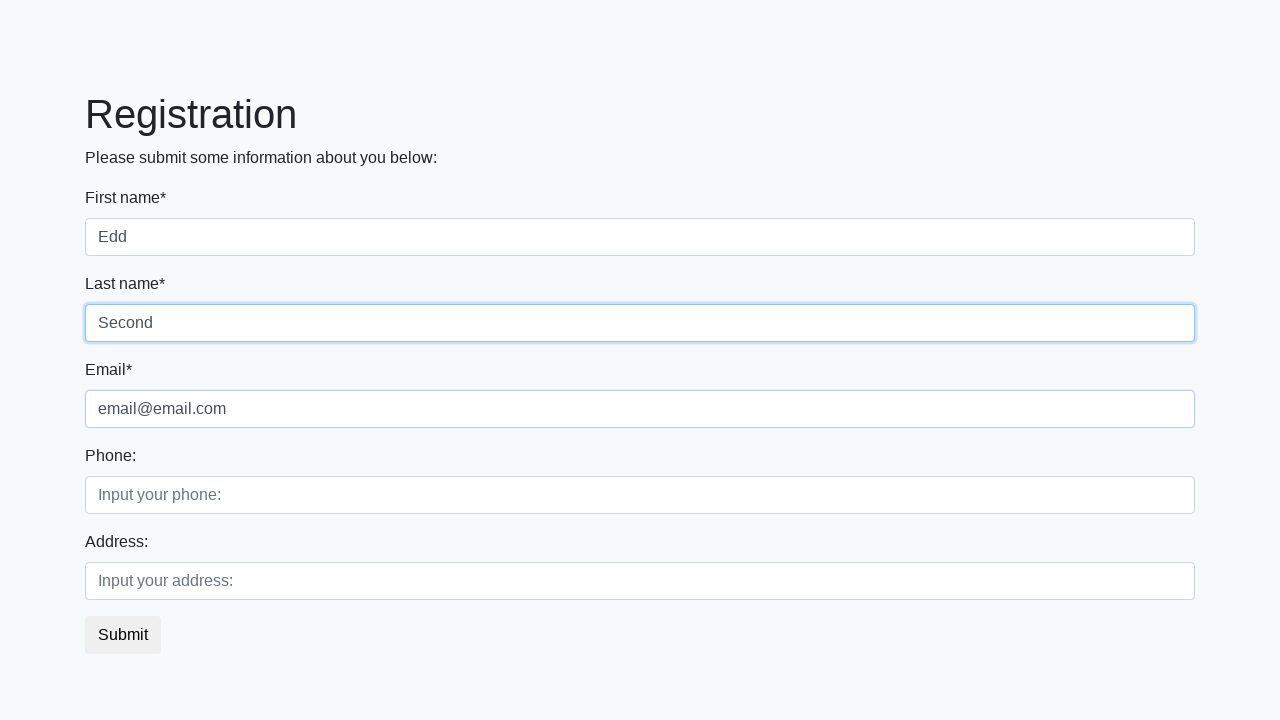

Clicked submit button at (123, 635) on .btn.btn-default
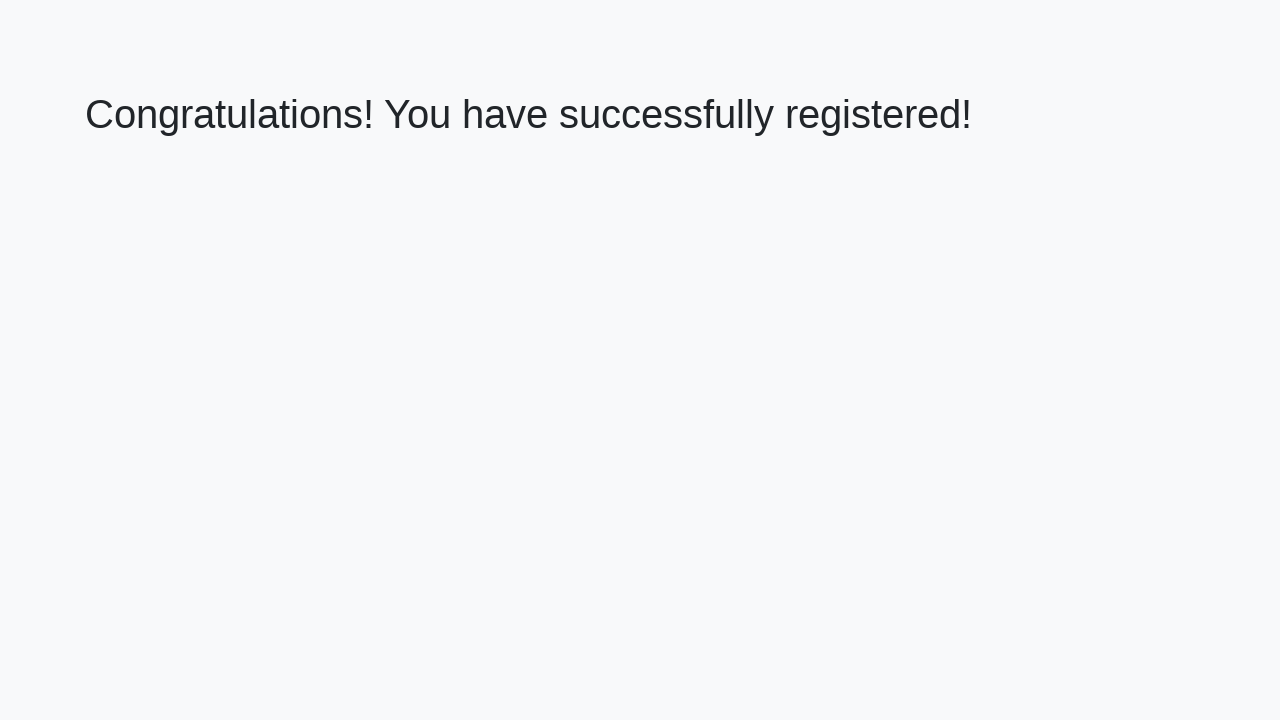

Success message loaded
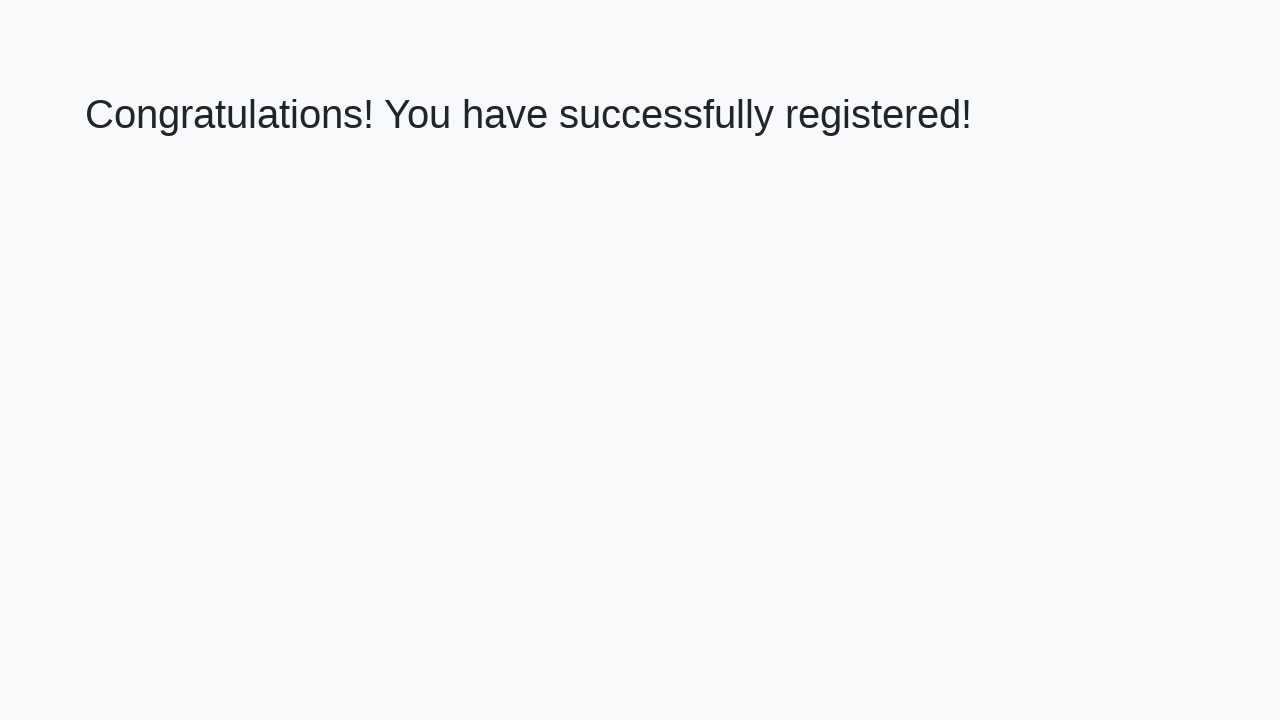

Retrieved welcome text from success message
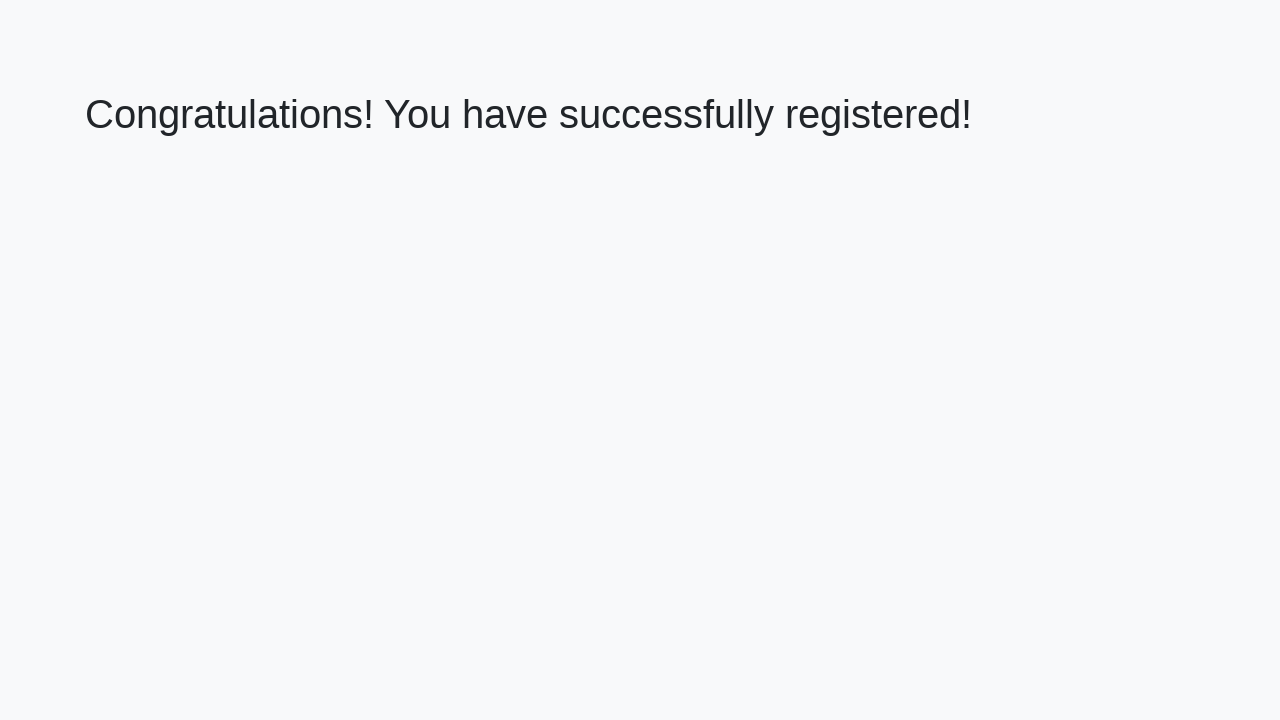

Verified 'Congratulations' appears in success message
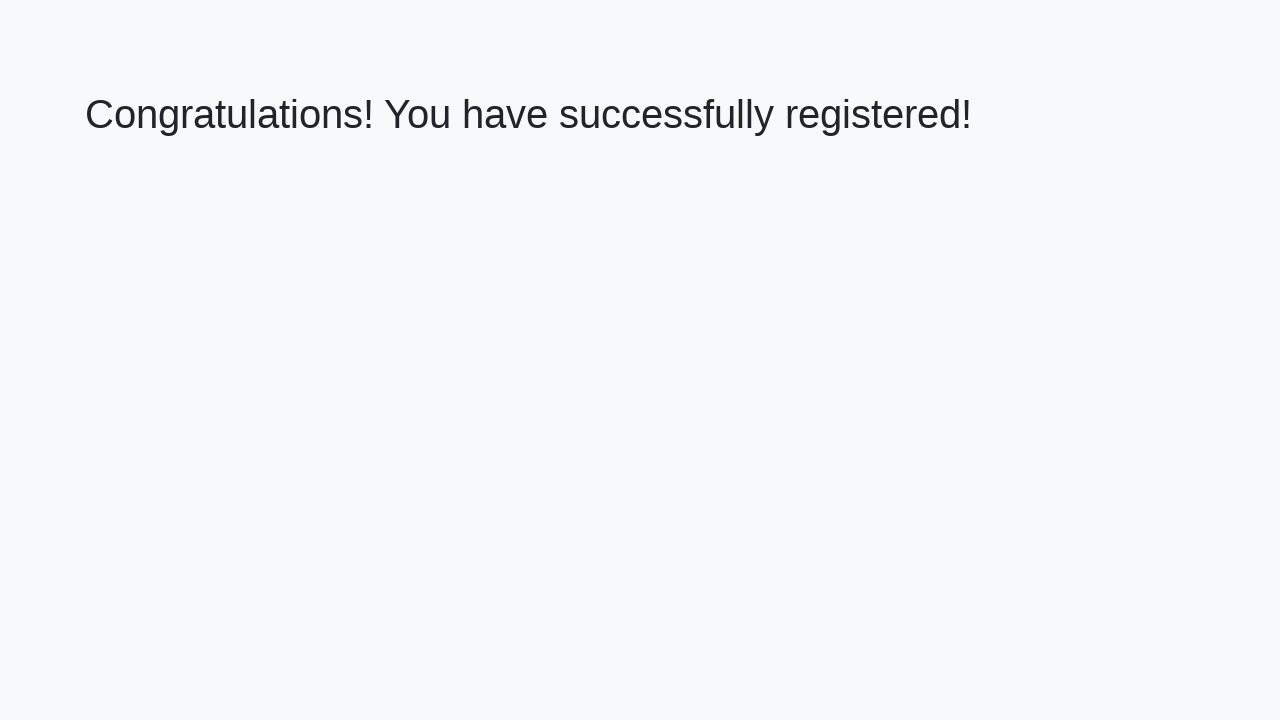

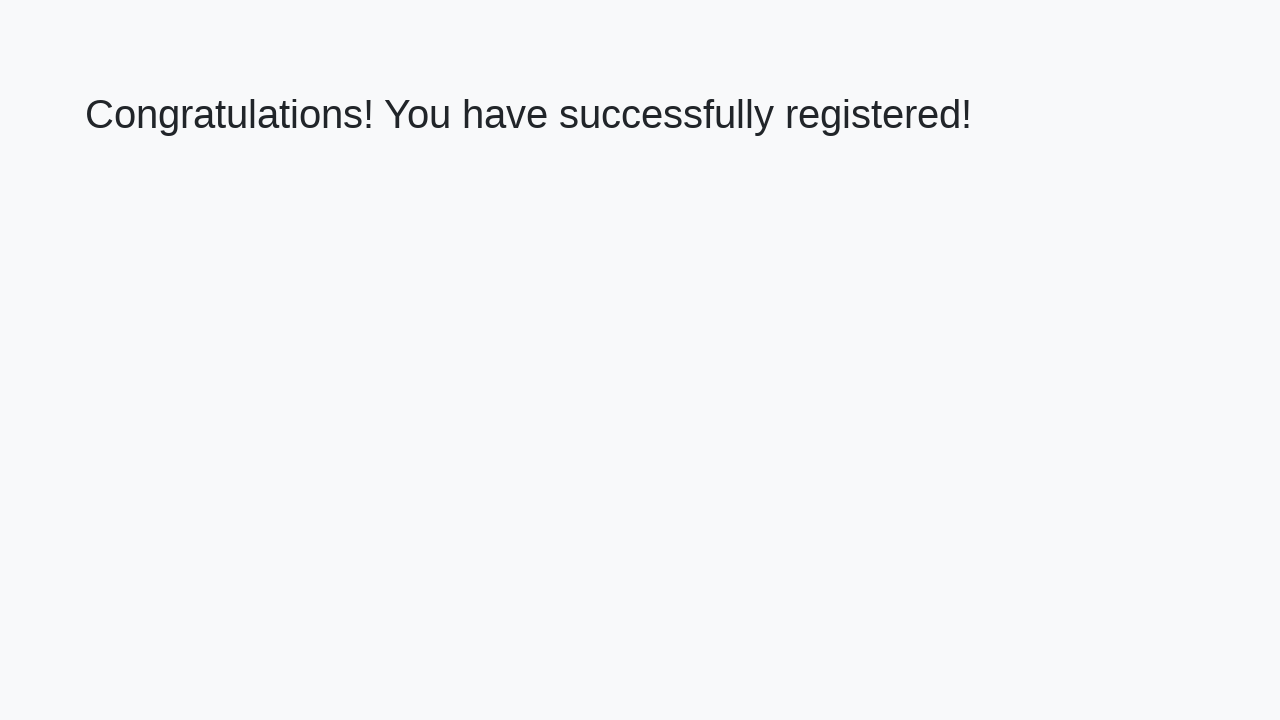